Tests the tasks/questions area functionality on a code magazine website by double-clicking on the questions tab and verifying that the search title "Как решить" (How to solve) appears.

Starting URL: https://thecode.media/

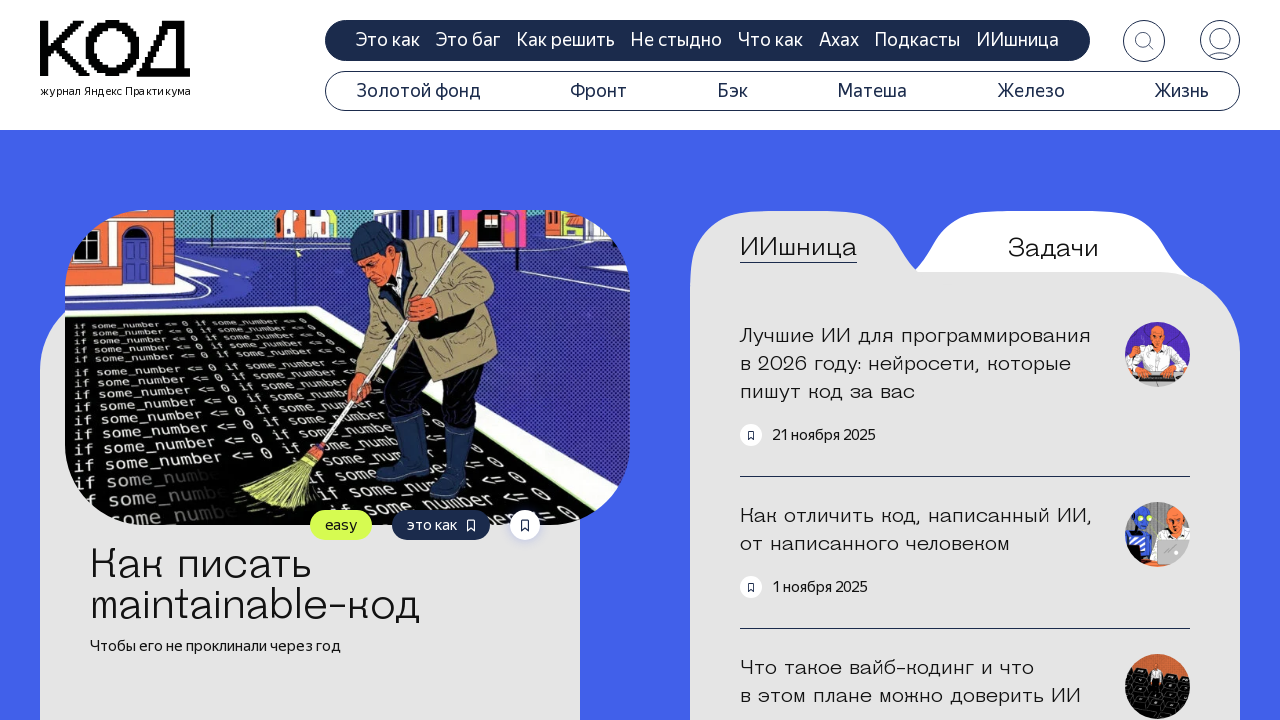

Double-clicked on the questions/tasks tab at (1053, 248) on .tab-questions
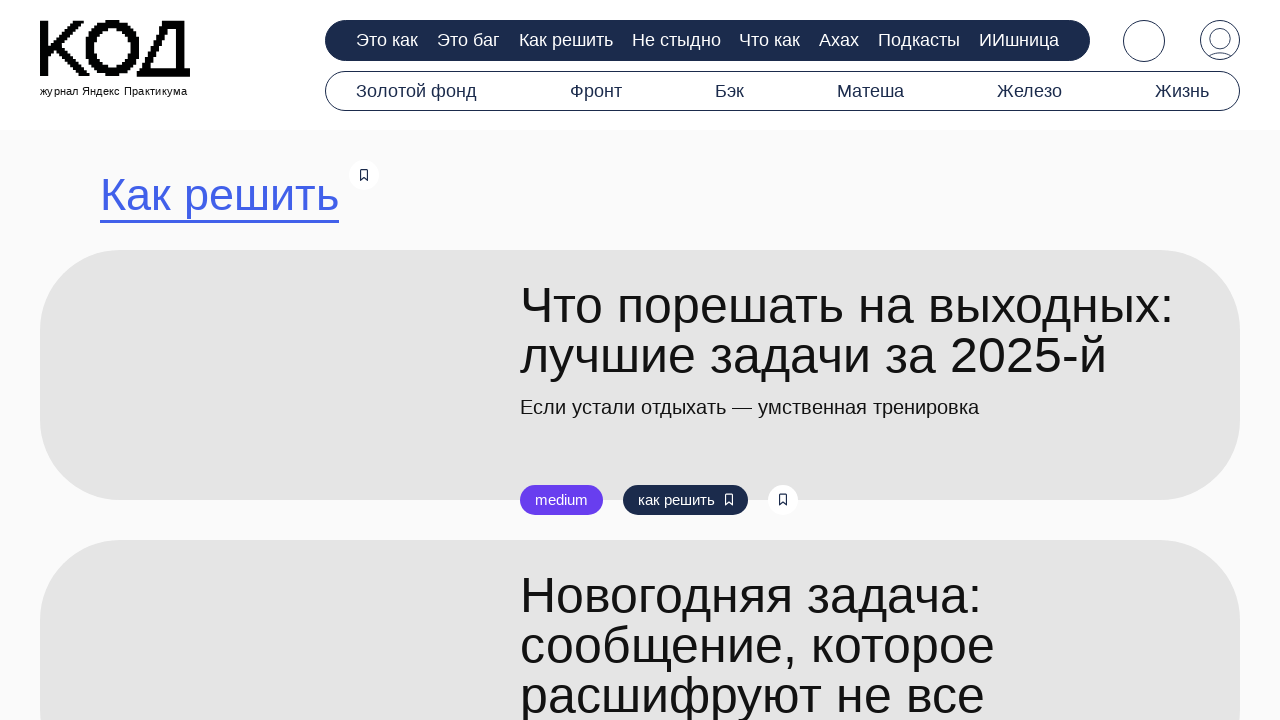

Search title element loaded and became visible
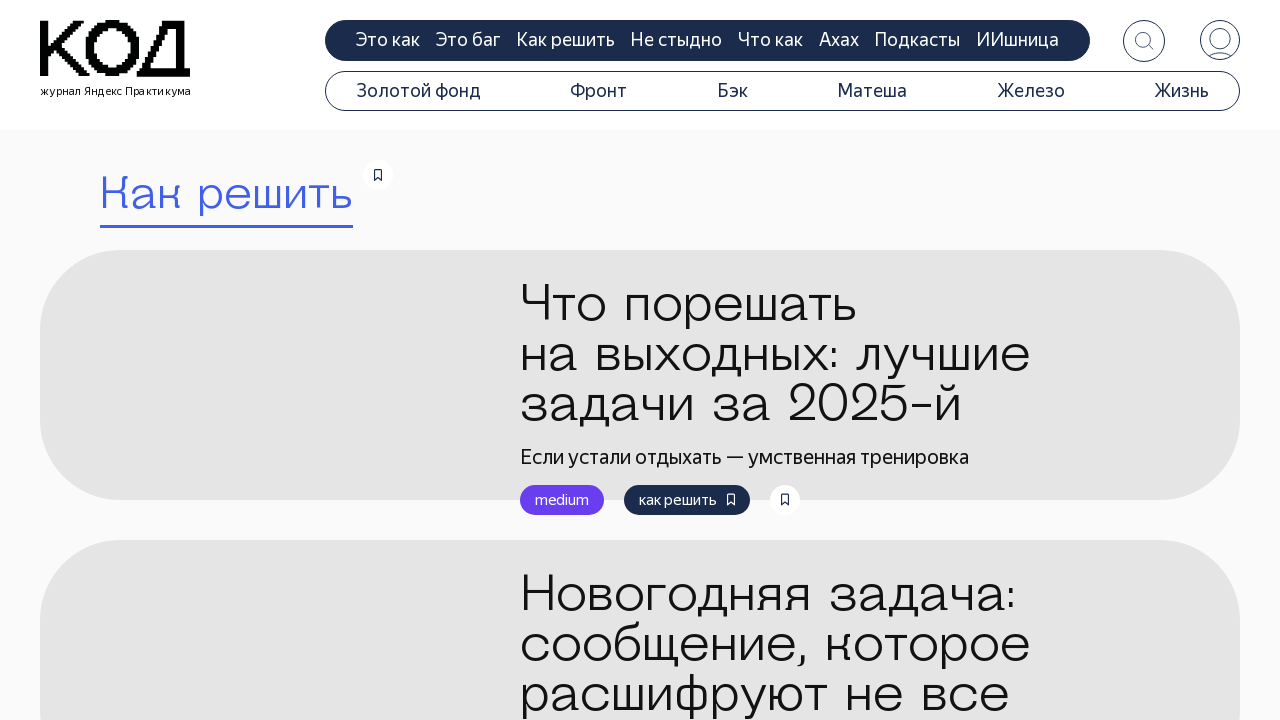

Verified search title text is 'Как решить' (How to solve)
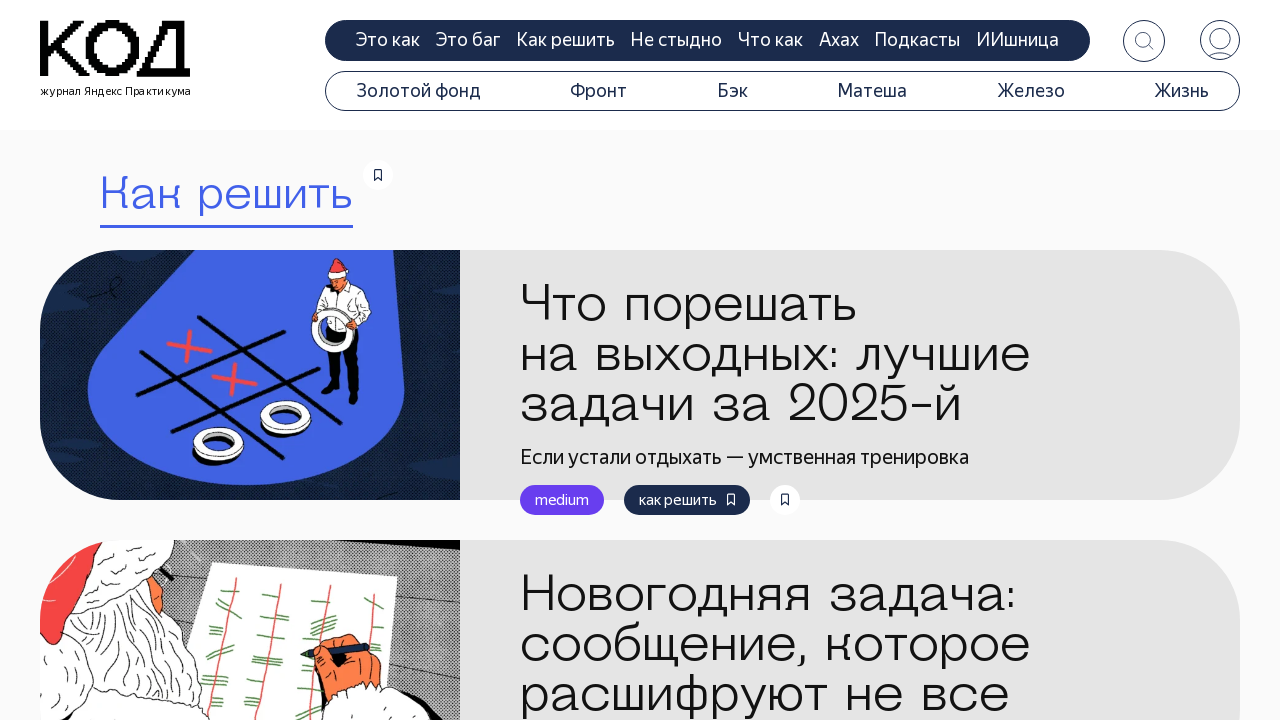

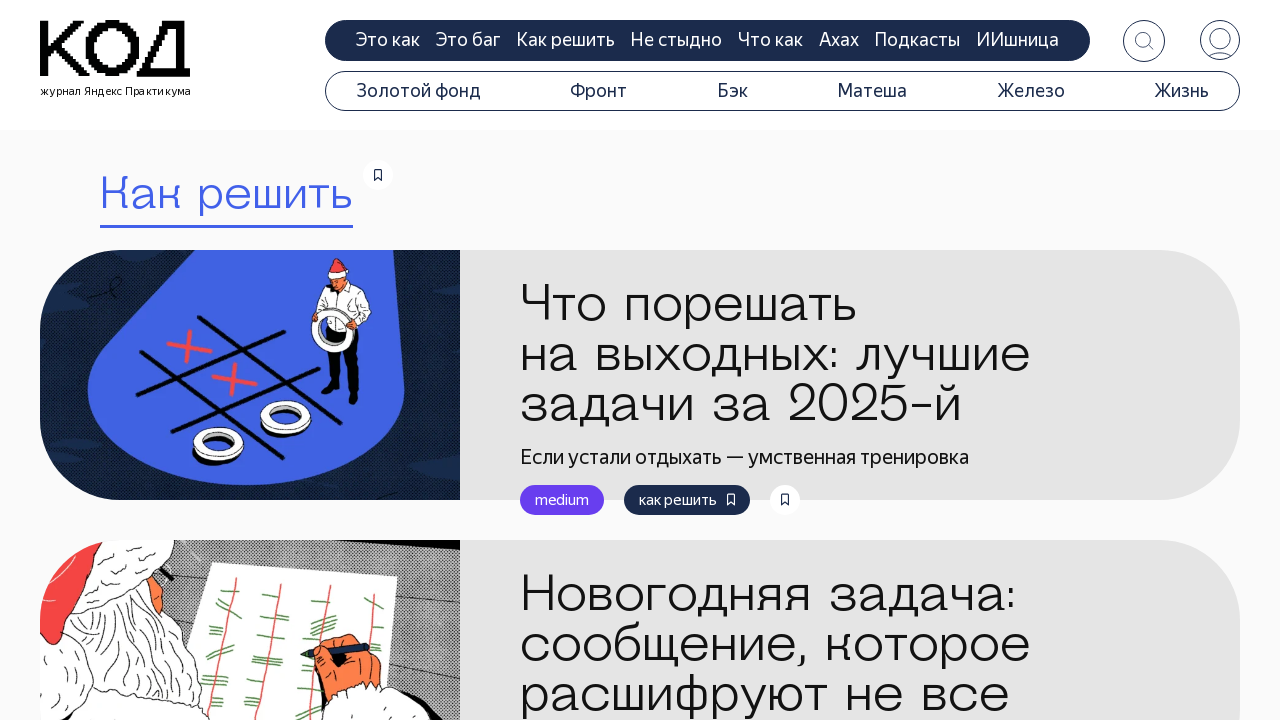